Tests a rental information form by filling out personal details, selecting property preferences from multiple dropdowns, choosing radio button options, and submitting the form to verify successful submission.

Starting URL: https://www.mycontactform.com/samples/rental.php

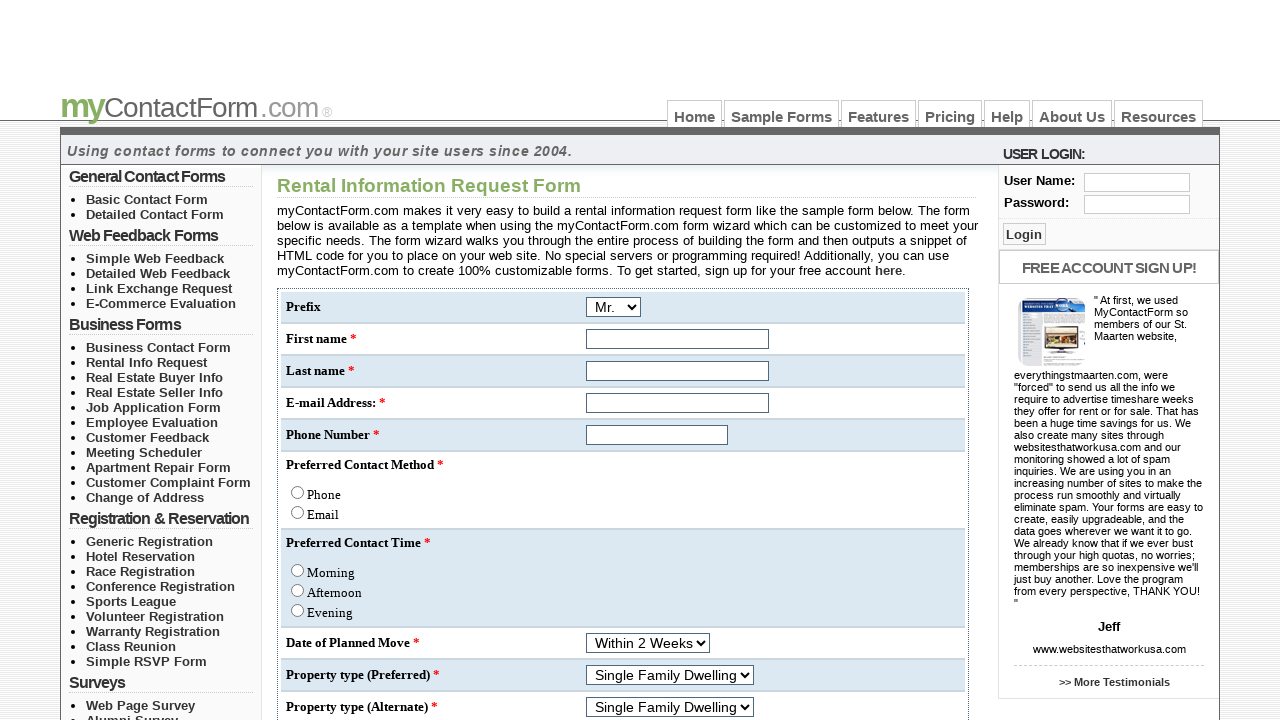

Selected 'Mrs.' from title dropdown on select[name='q[22]']
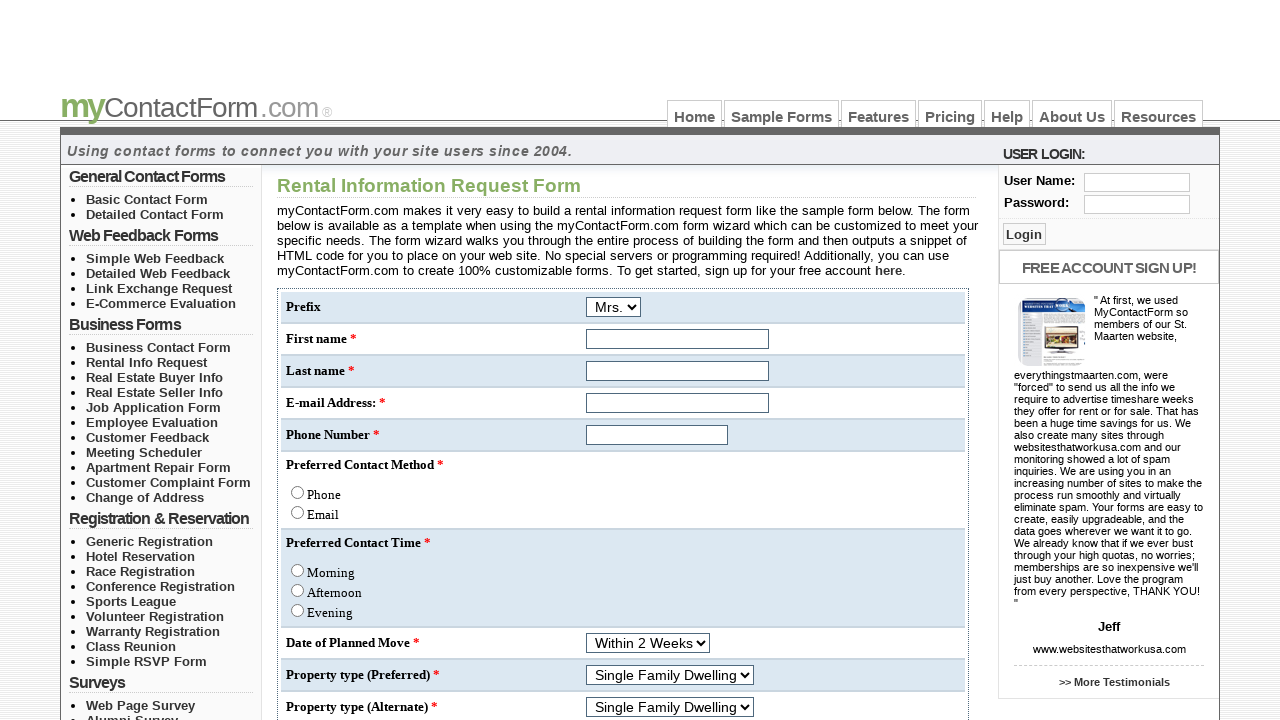

Filled first name with 'Nithya' on input[name='q[1]']
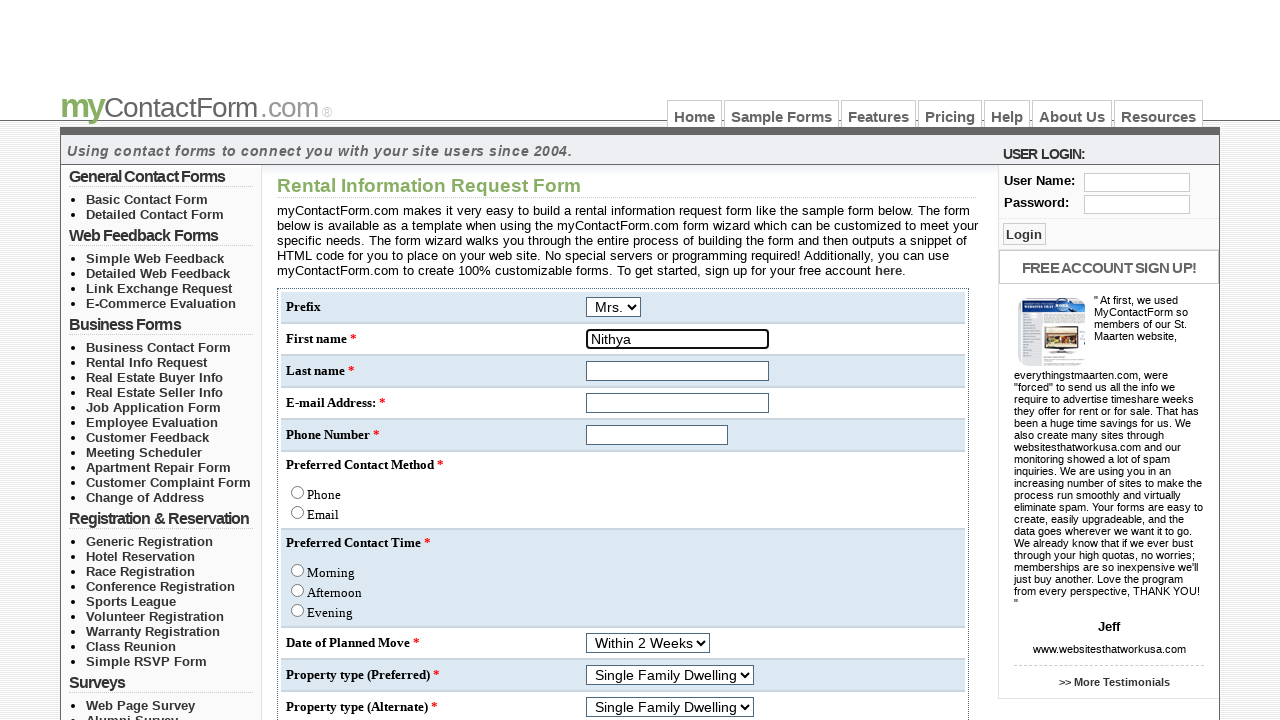

Filled last name with 'Tamil' on input[name='q[2]']
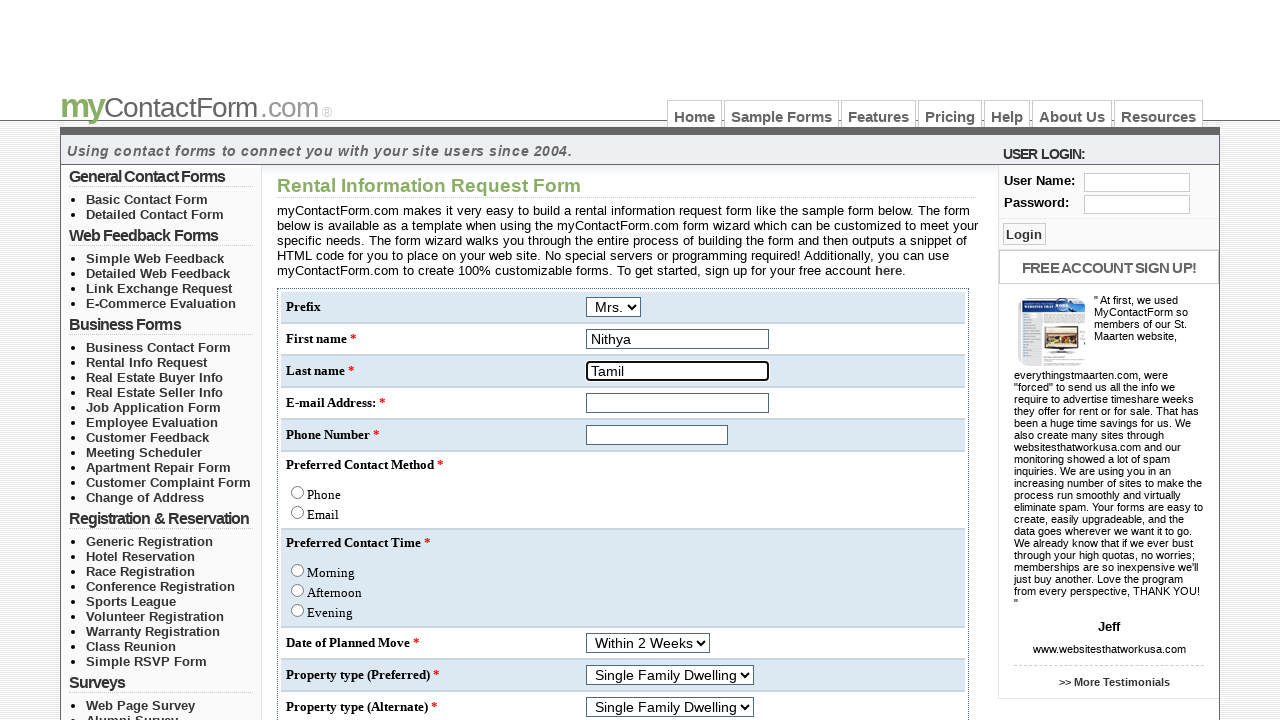

Filled email field with 'tnithii@gmail.com' on #email
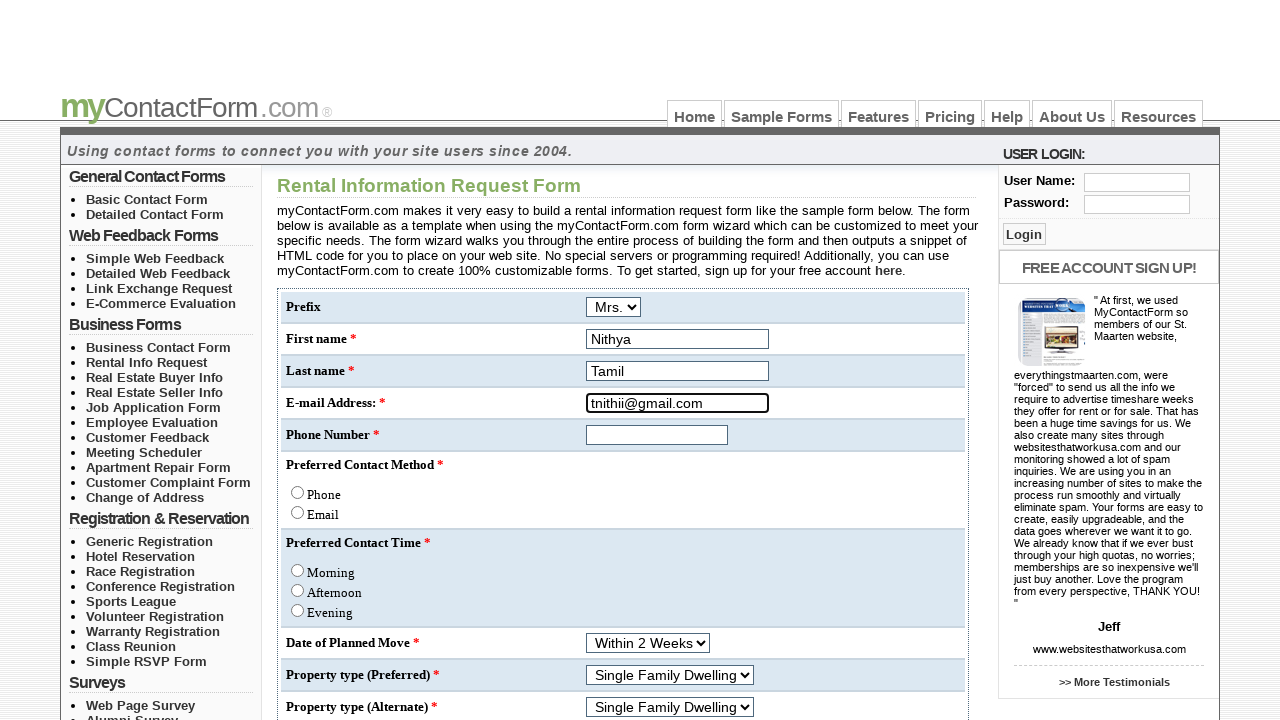

Filled phone number with '7896541230' on #q\[3\]
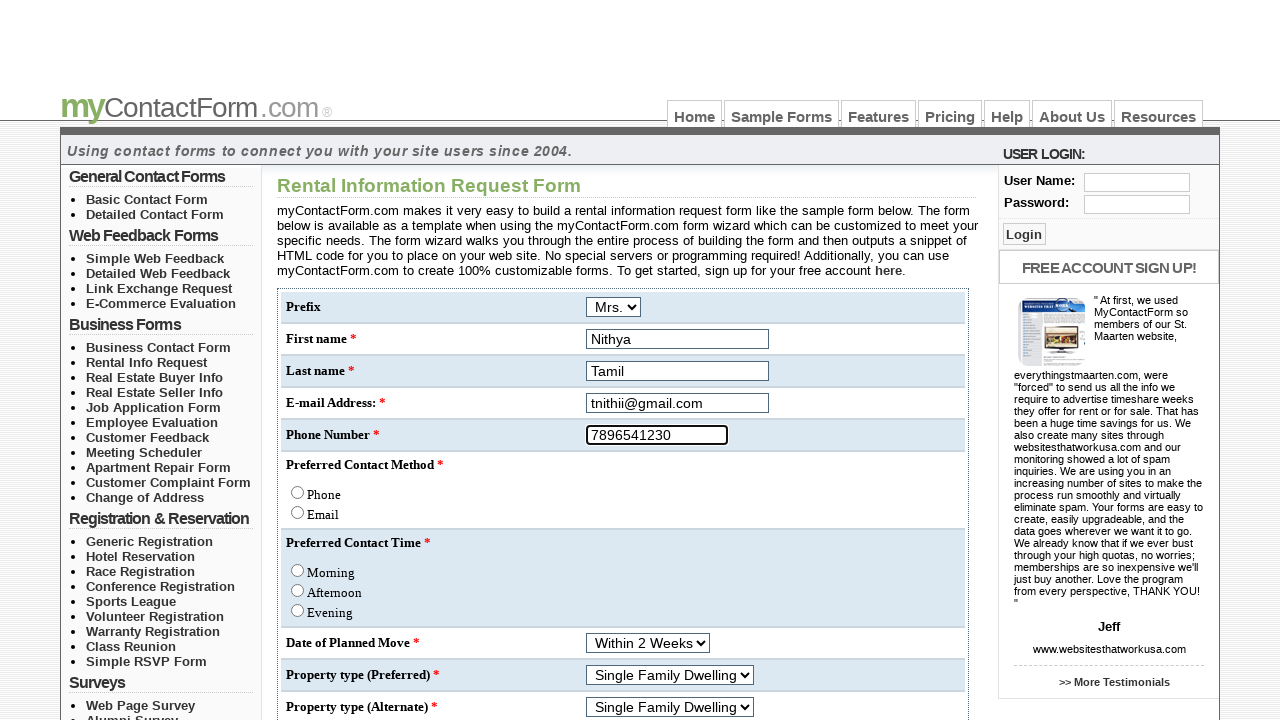

Clicked first radio button option at (298, 512) on xpath=//*[@id='center_col']/form/table/tbody/tr/td/table/tbody/tr[7]/td/font/inp
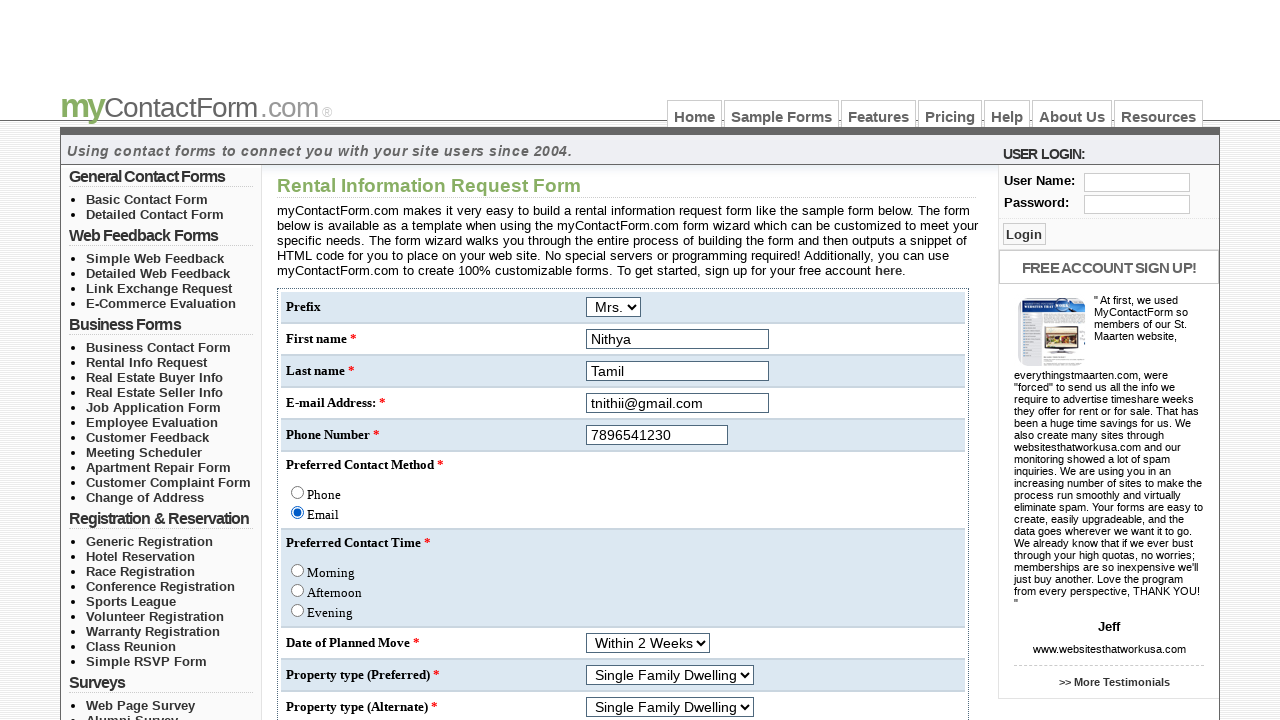

Clicked second radio button option at (298, 590) on xpath=//*[@id='center_col']/form/table/tbody/tr/td/table/tbody/tr[9]/td/font/inp
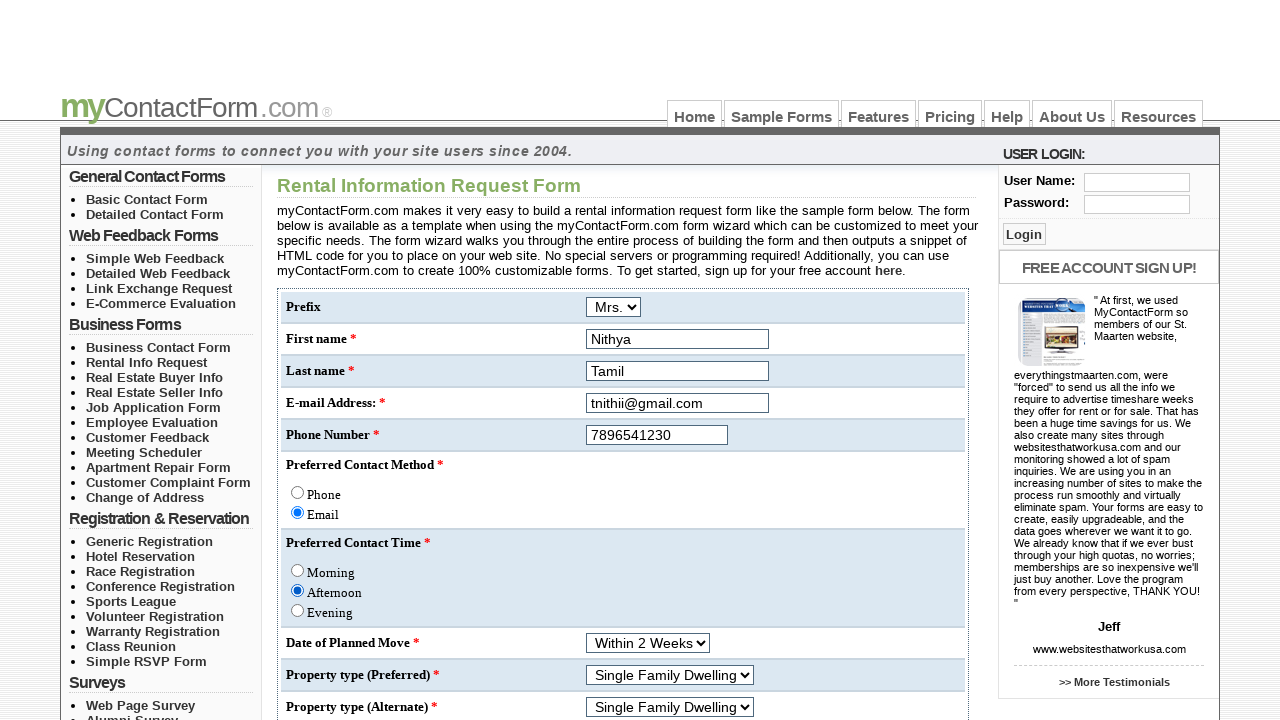

Selected 'Within 4 Weeks' as move-in timeframe on select[name='q[6]']
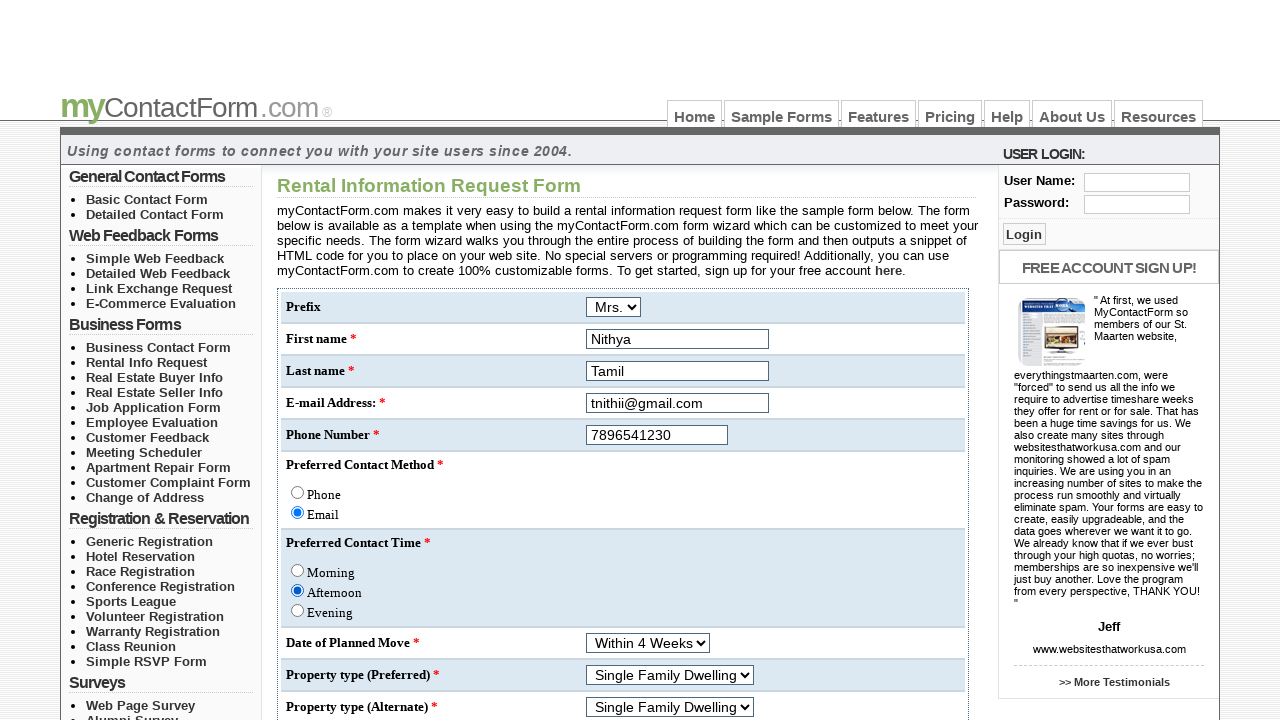

Selected 'Townhouse' as preferred property type on #q\[19\]
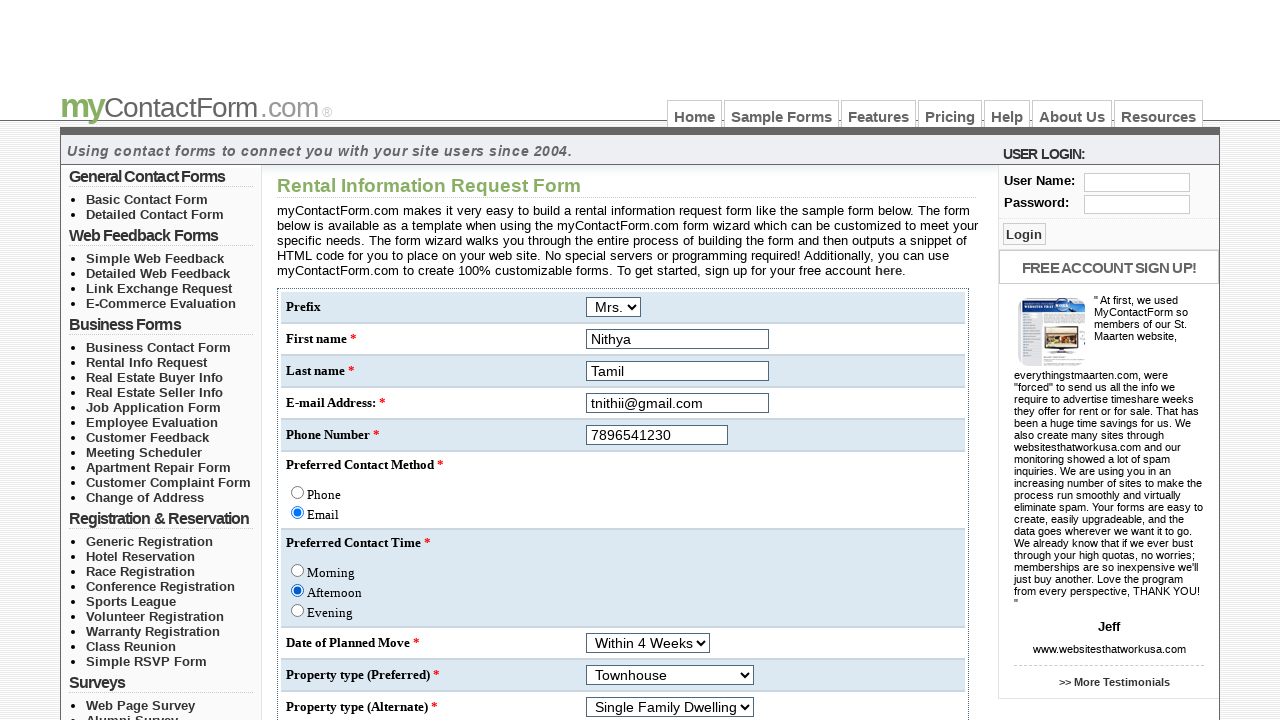

Selected 'Duplex' as alternate property type on #q\[20\]
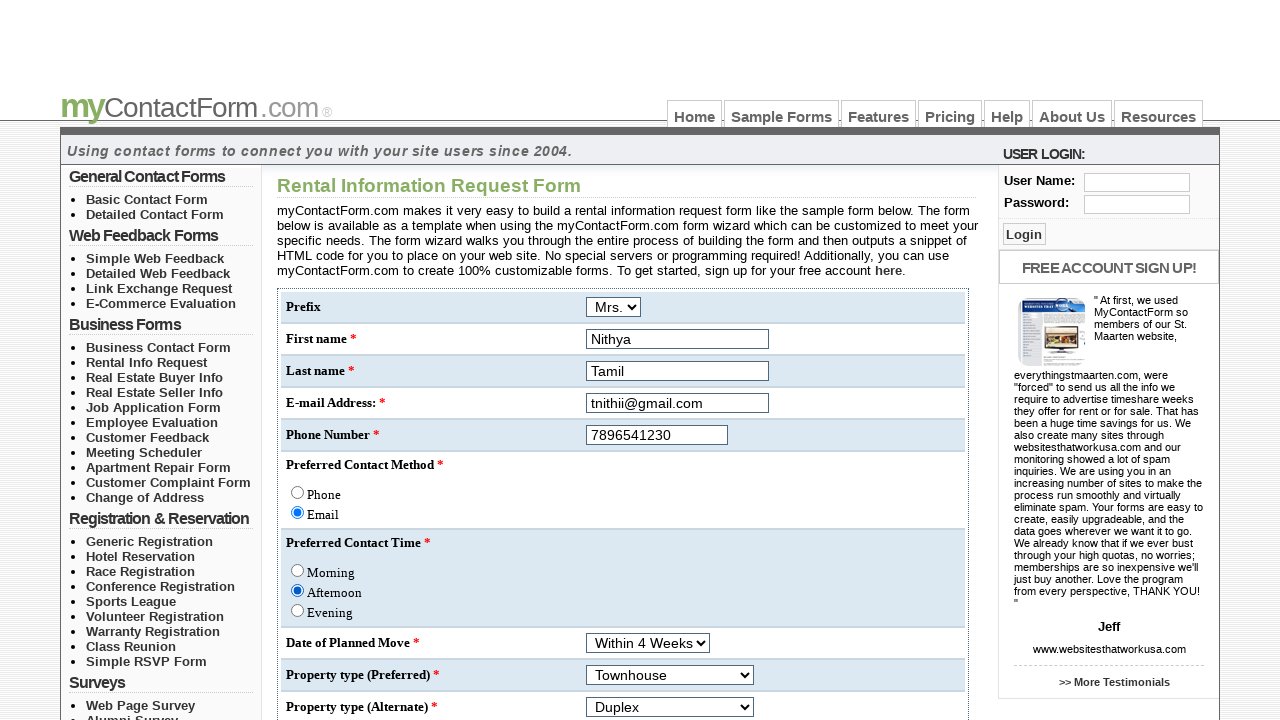

Selected '$700' as minimum price range on #q\[7\]
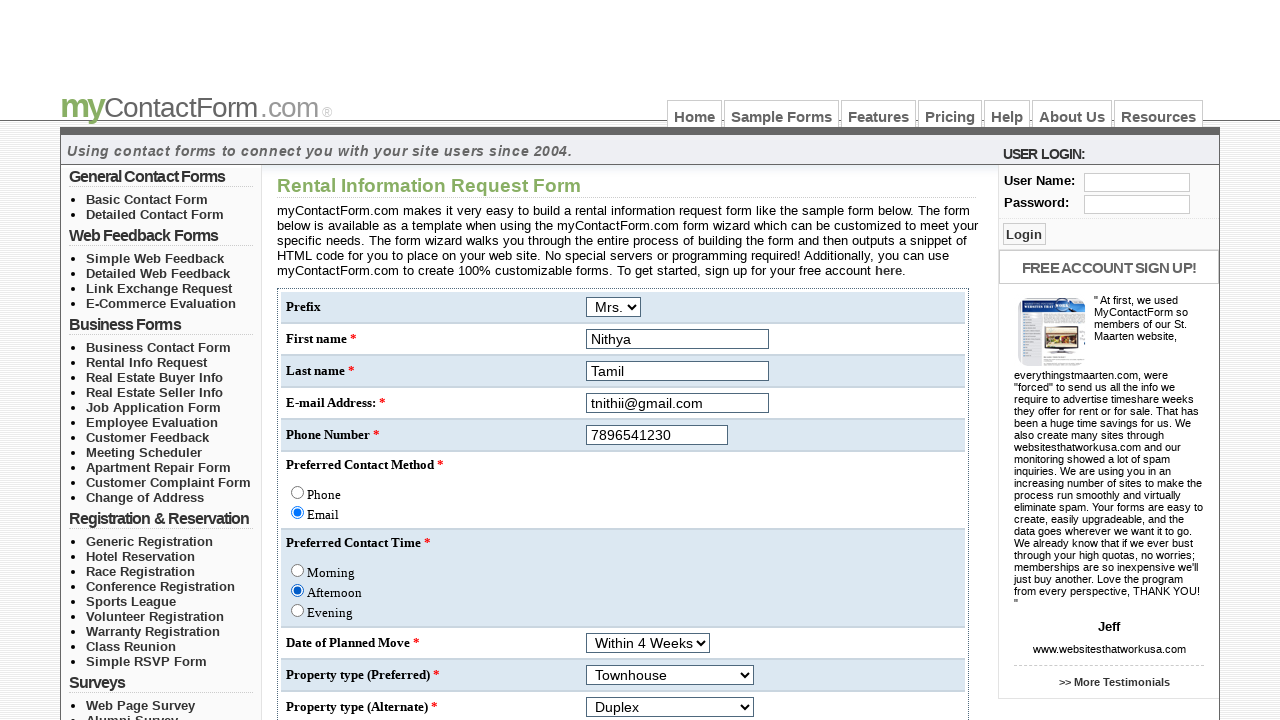

Selected '$1500' as maximum price range on #q\[8\]
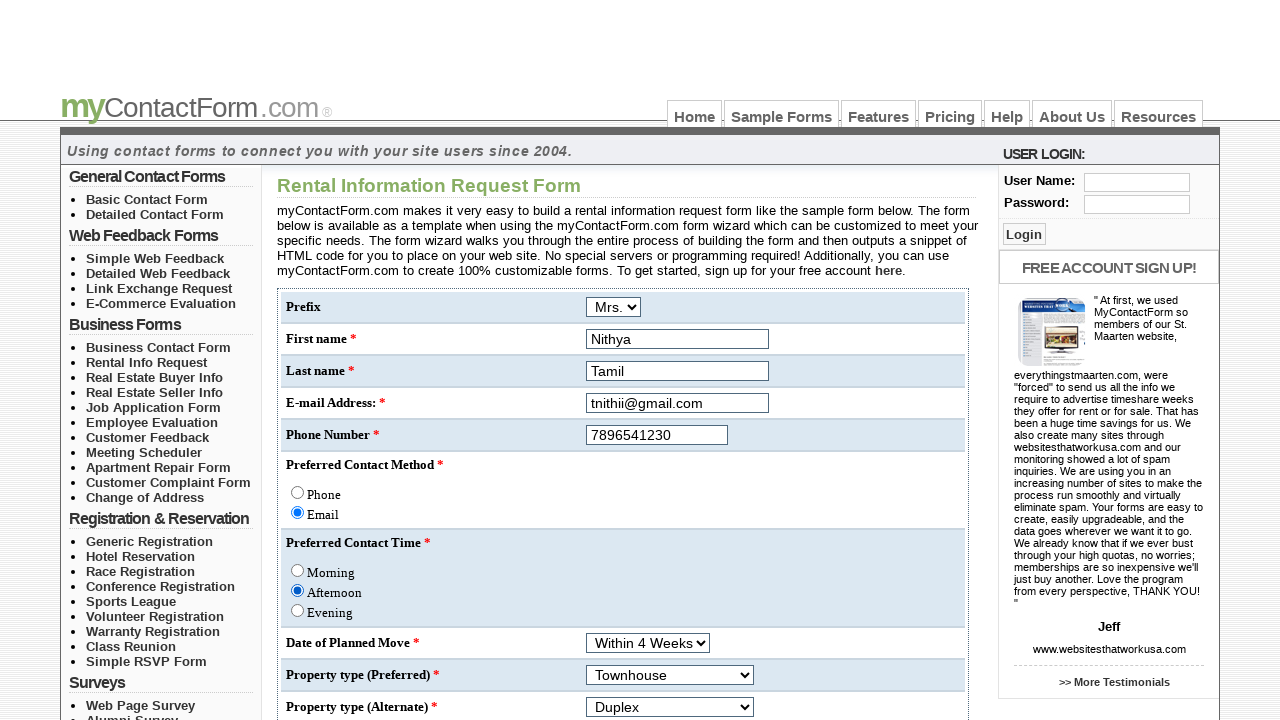

Selected '1400' as minimum square footage on select[name='q[9]']
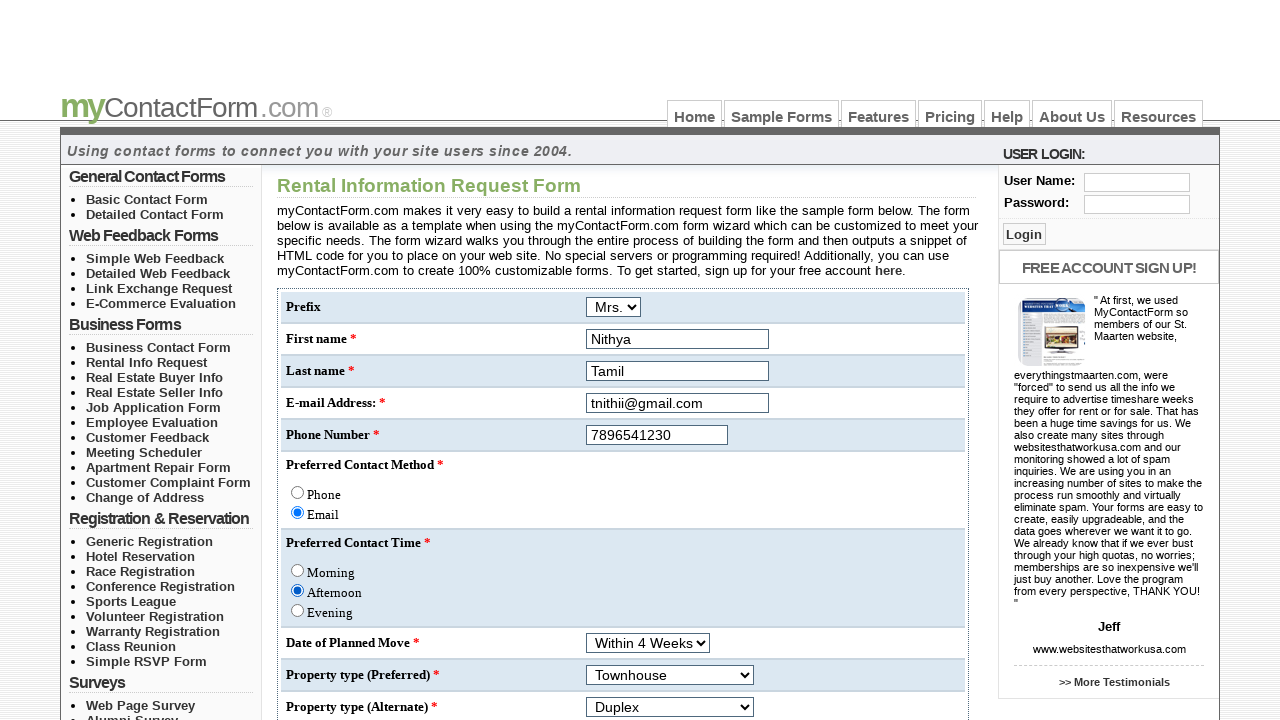

Selected '1500' as maximum square footage on select[name='q[10]']
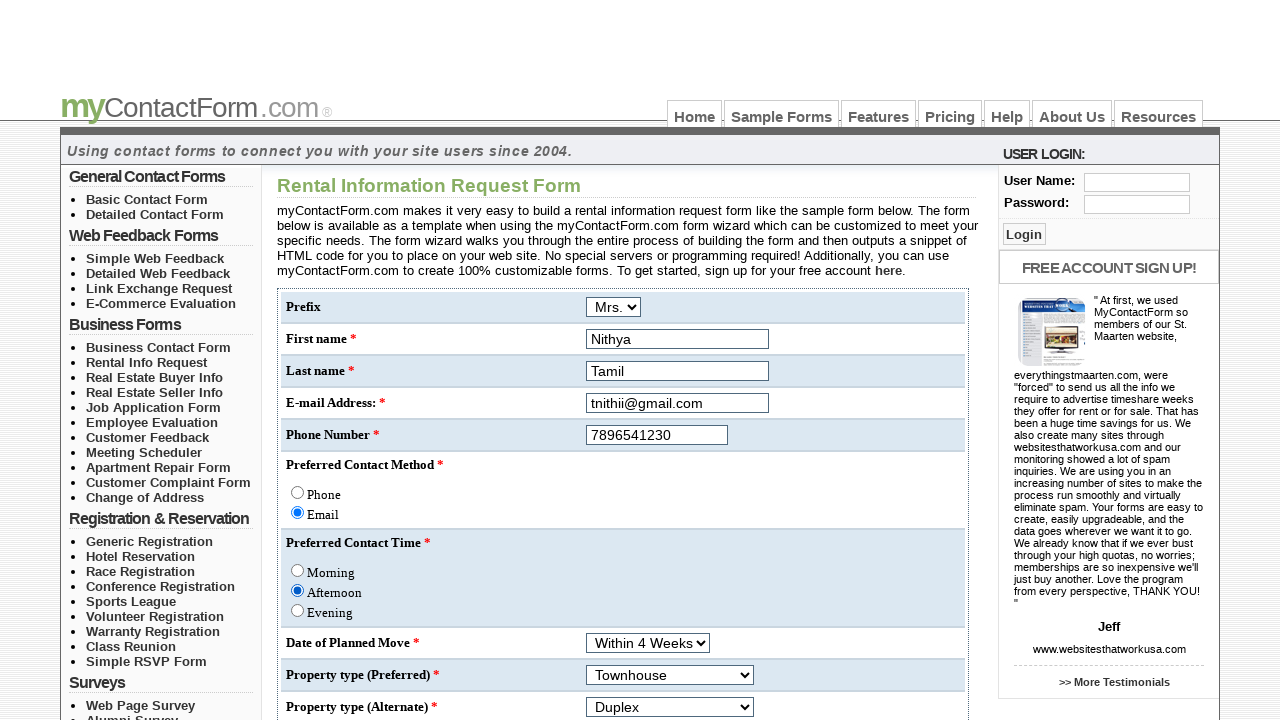

Filled preferred area with 'Plano' on input[name='q[11]']
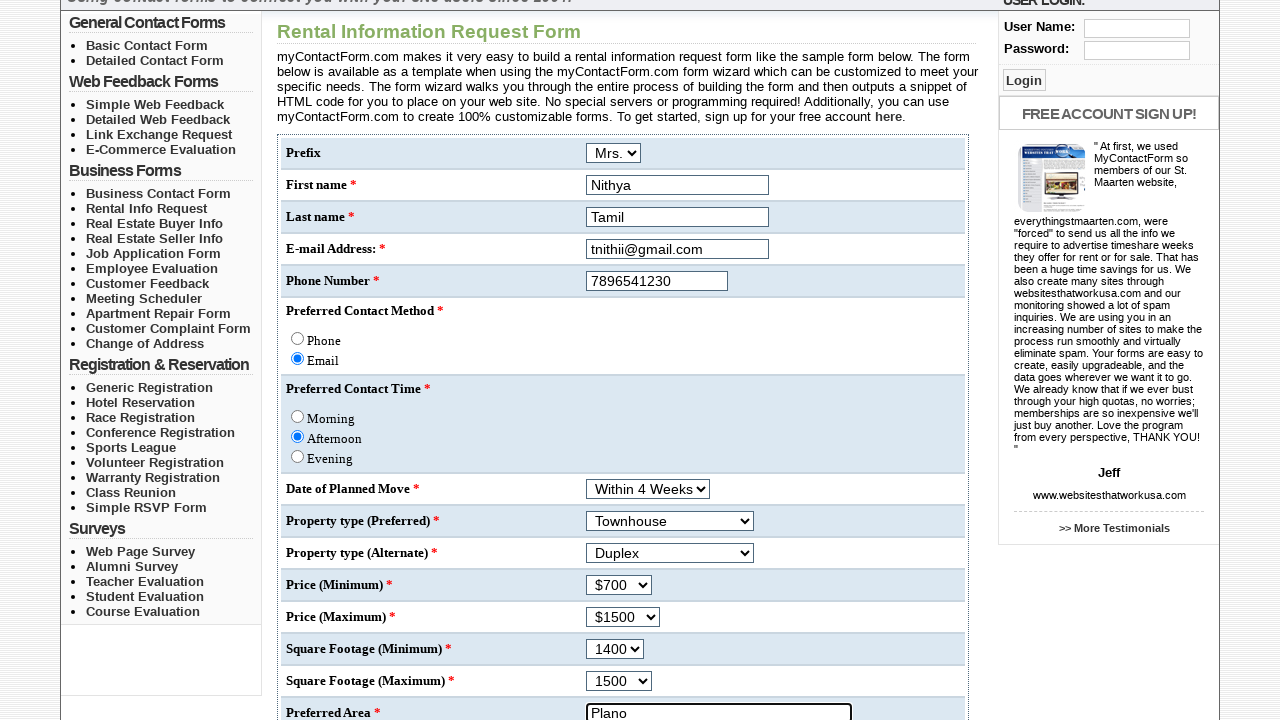

Selected '2' as minimum number of bedrooms on #q\[12\]
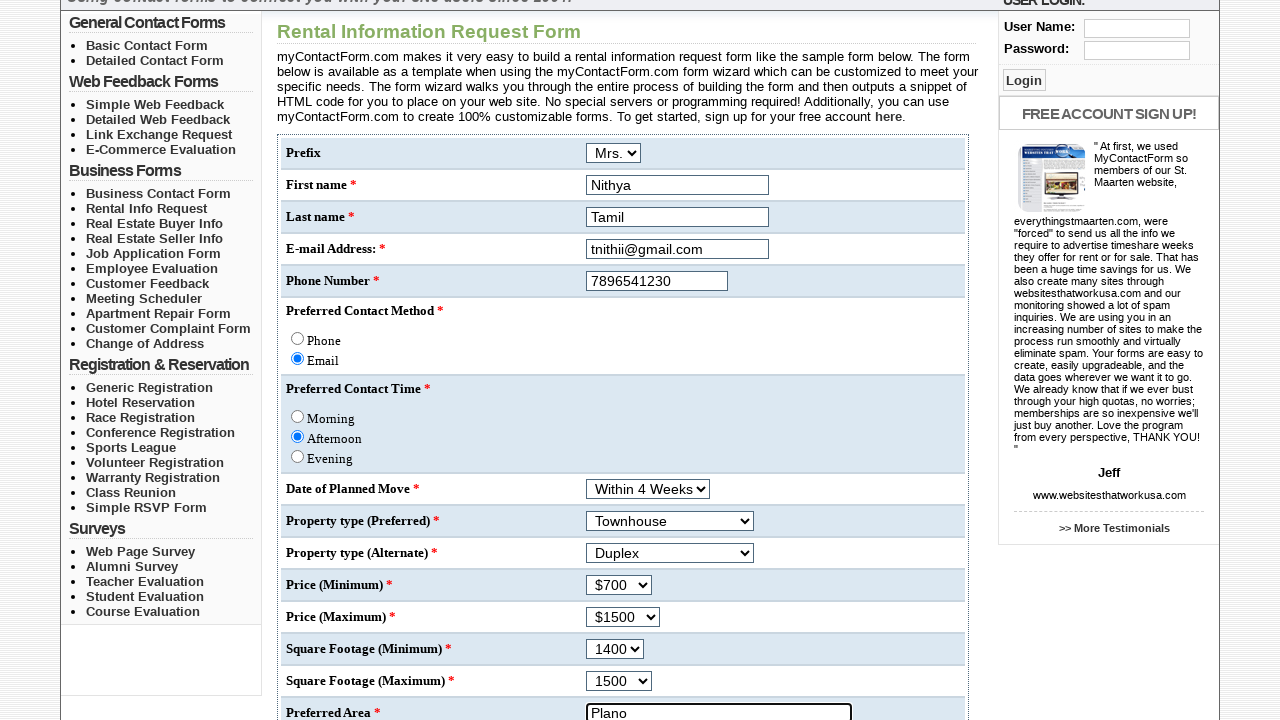

Selected '3' as maximum number of bedrooms on #q\[16\]
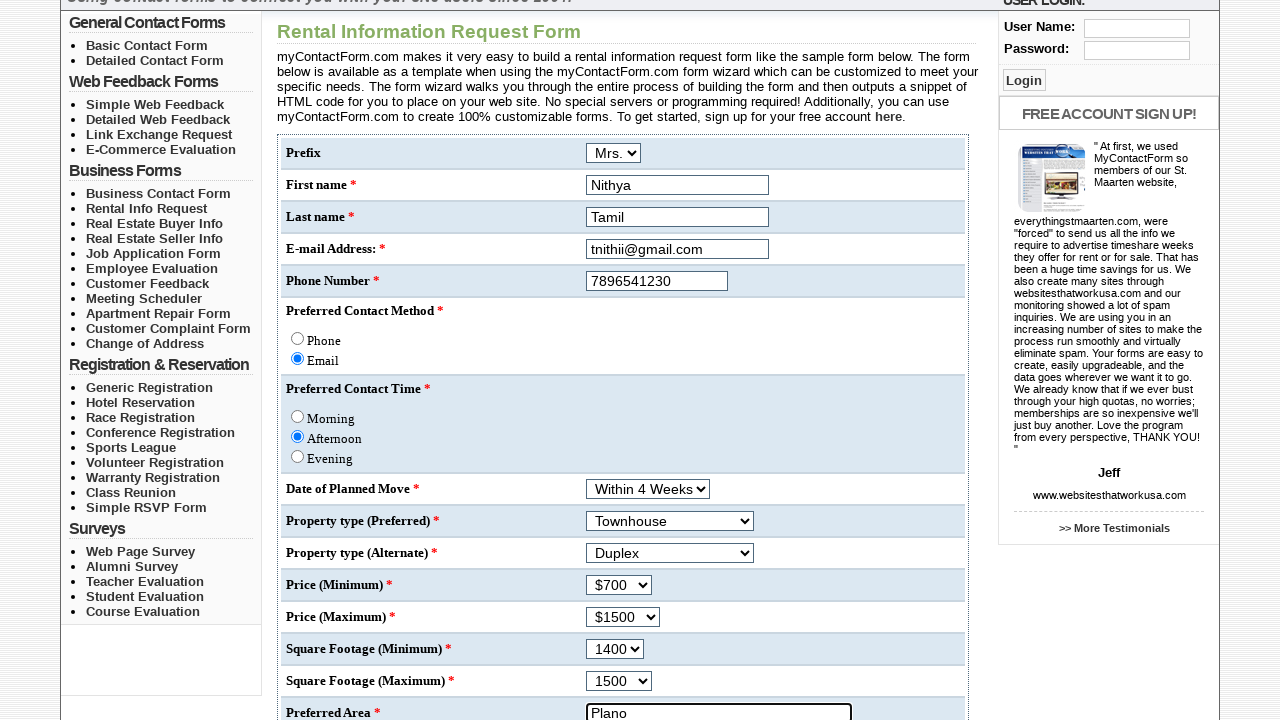

Selected '2' as minimum number of bathrooms on #q\[13\]
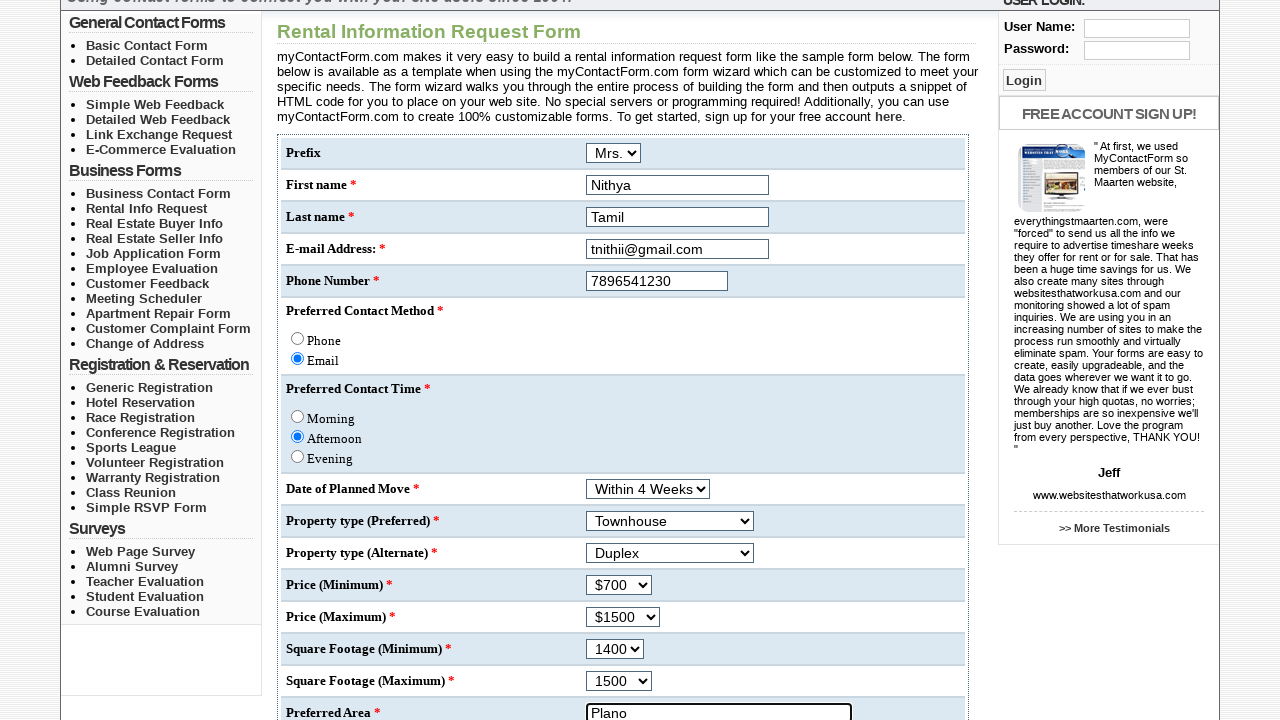

Selected '3' as maximum number of bathrooms on #q\[17\]
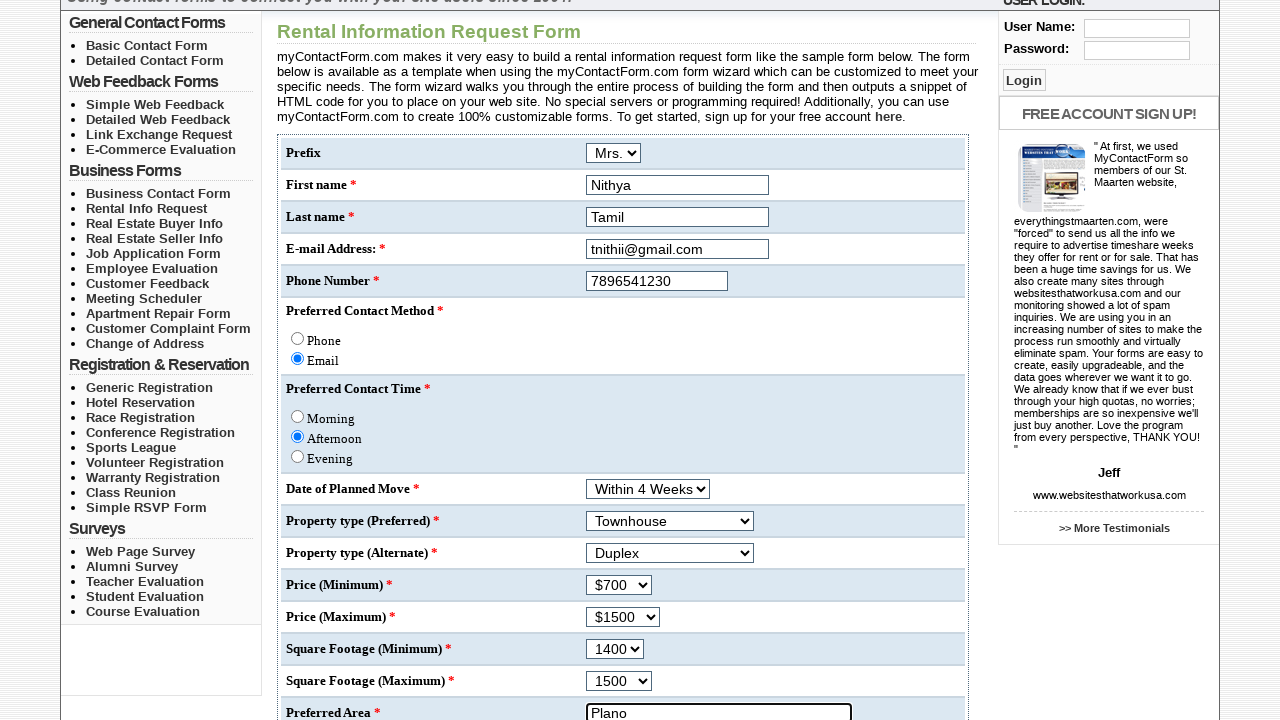

Selected 'No' for pets option on #q\[14\]
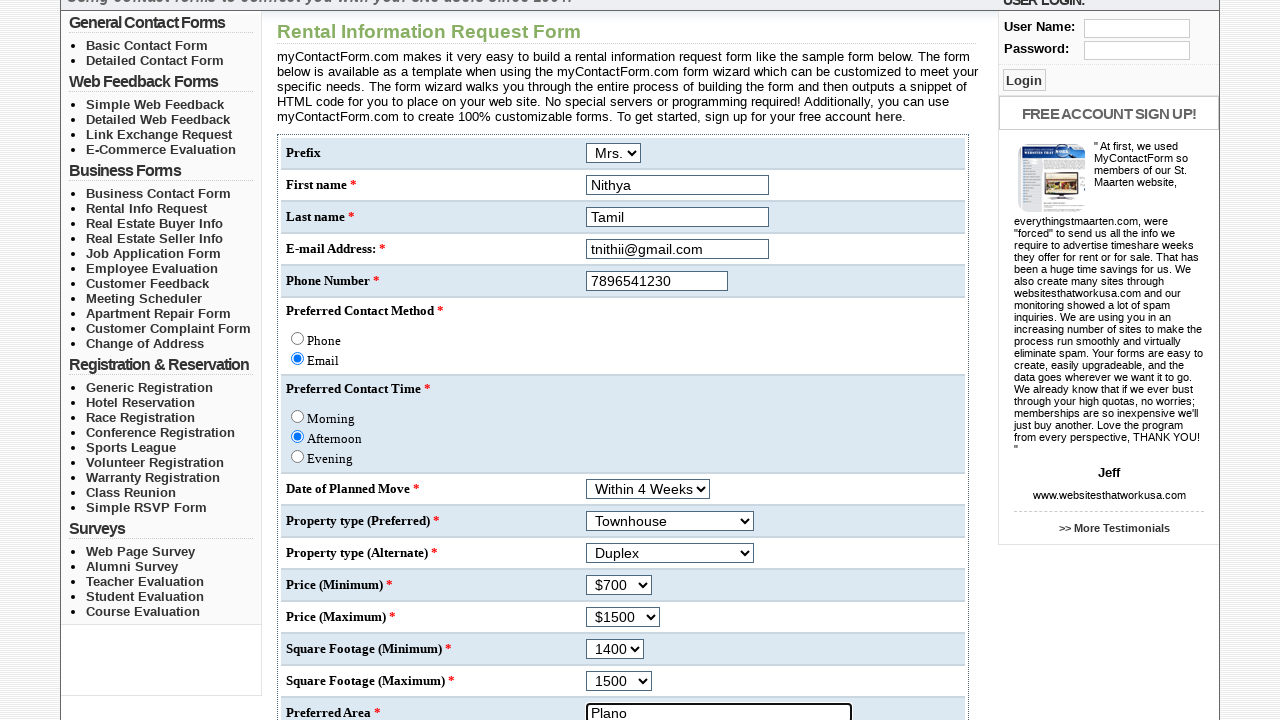

Clicked smoker radio button option at (298, 461) on xpath=//*[@id='center_col']/form/table/tbody/tr/td/table/tbody/tr[24]/td/font/in
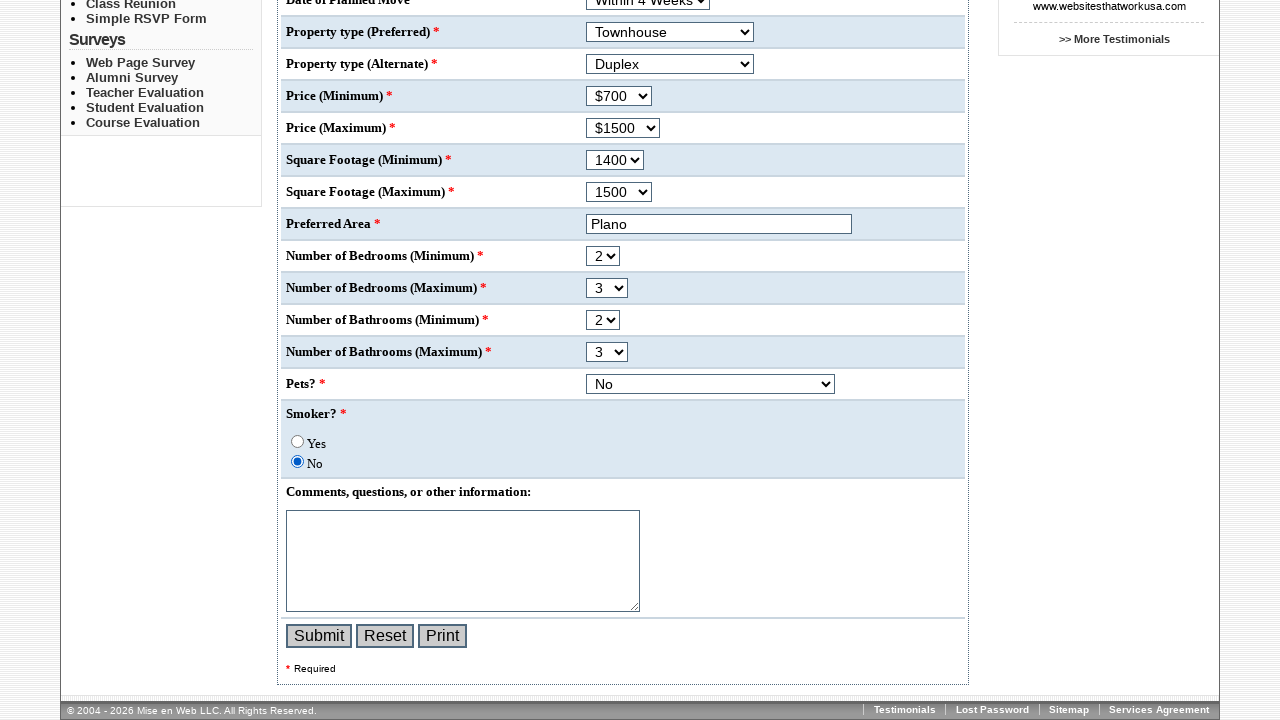

Filled comments field with 'Test' on textarea[name='q[21]']
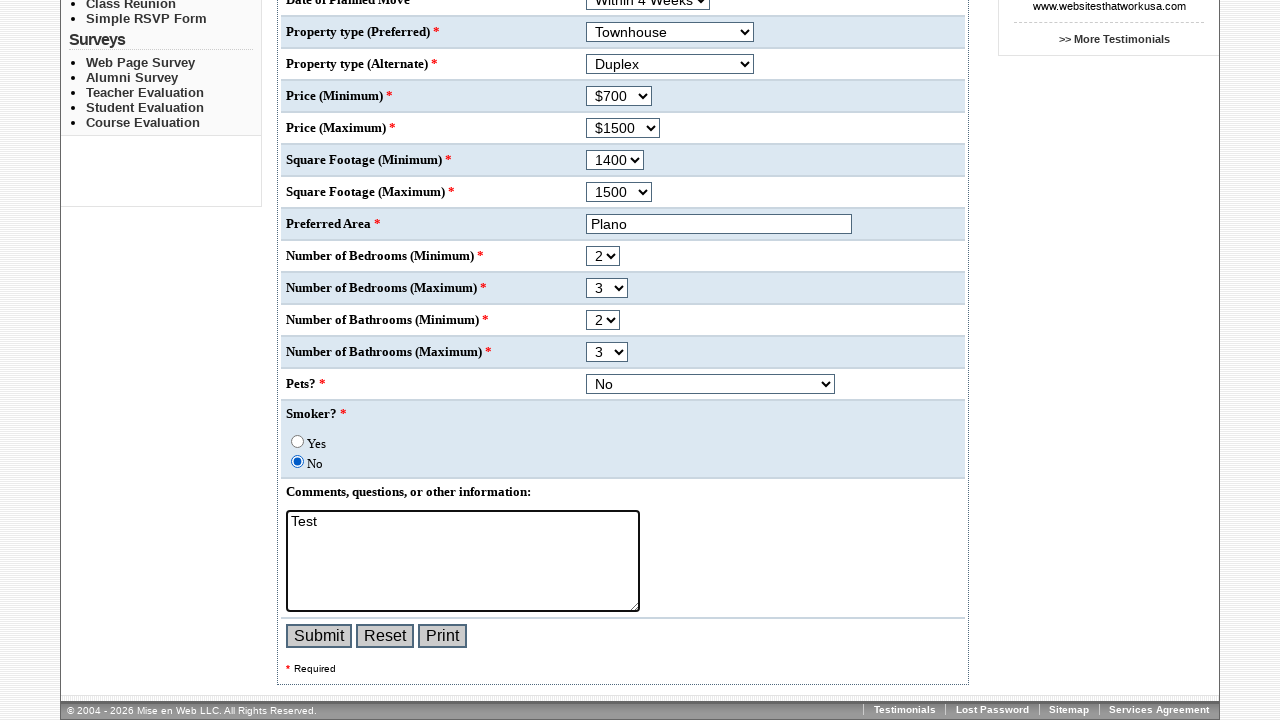

Clicked submit button to submit the rental form at (319, 636) on input[name='submit']
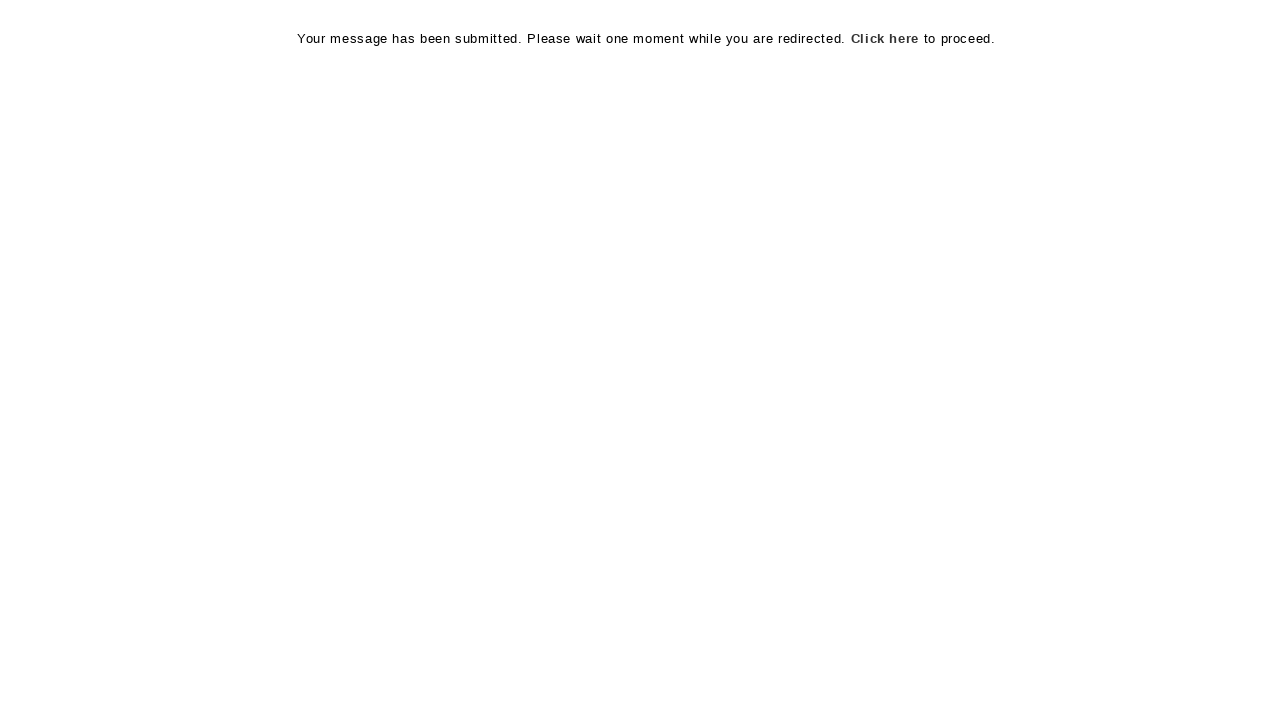

Confirmation message loaded - form submission successful
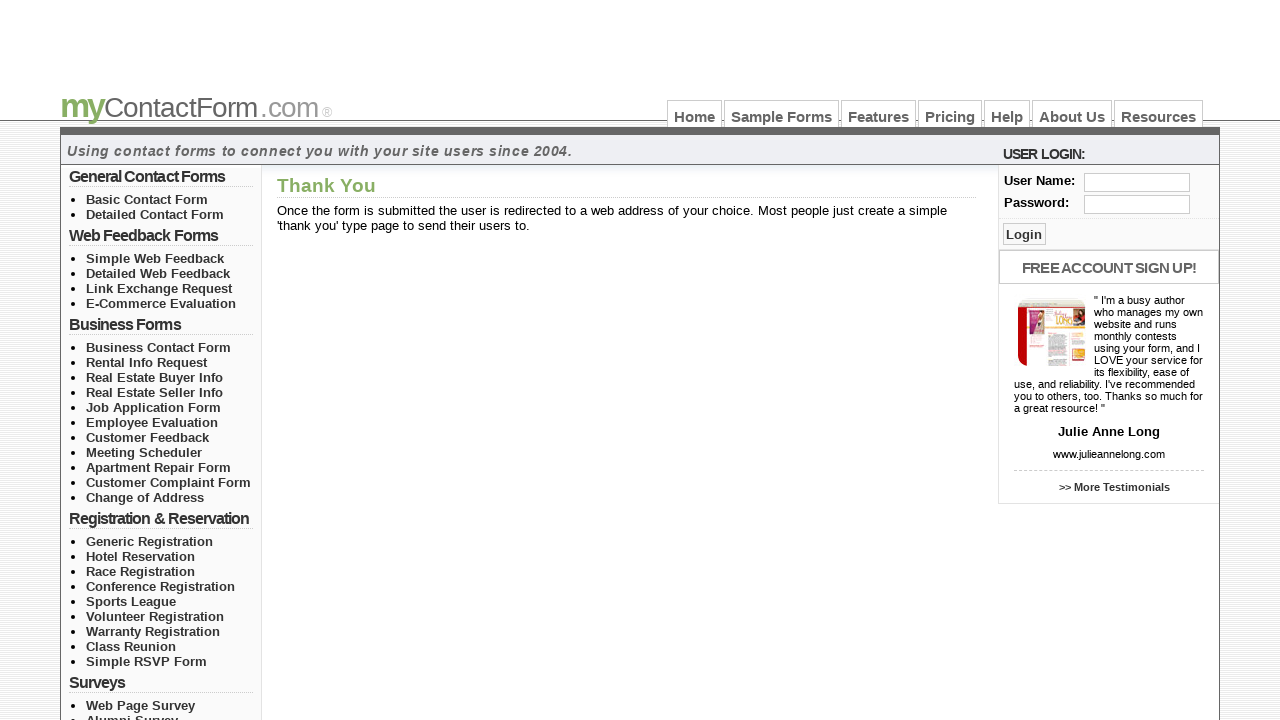

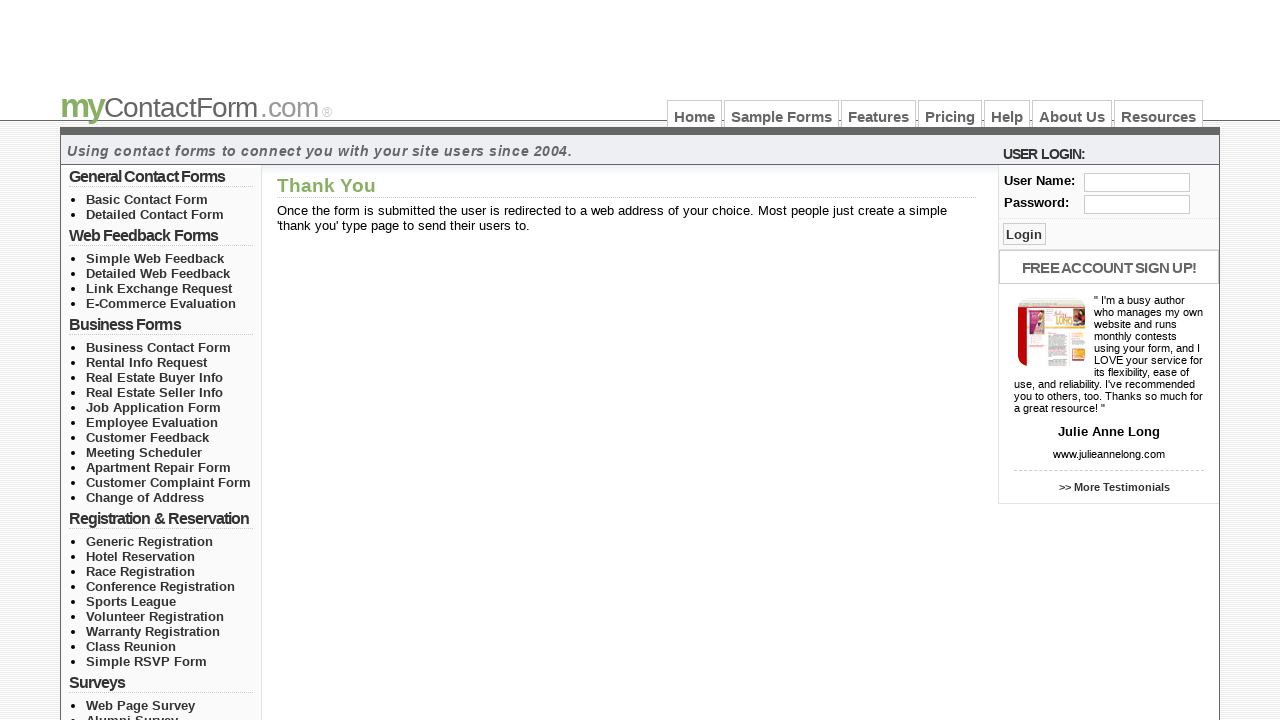